Tests clicking on a growing/animated "click me" button and verifies that an event is triggered by checking the status text changes to "Event Triggered"

Starting URL: https://testpages.herokuapp.com/styled/challenges/growing-clickable.html

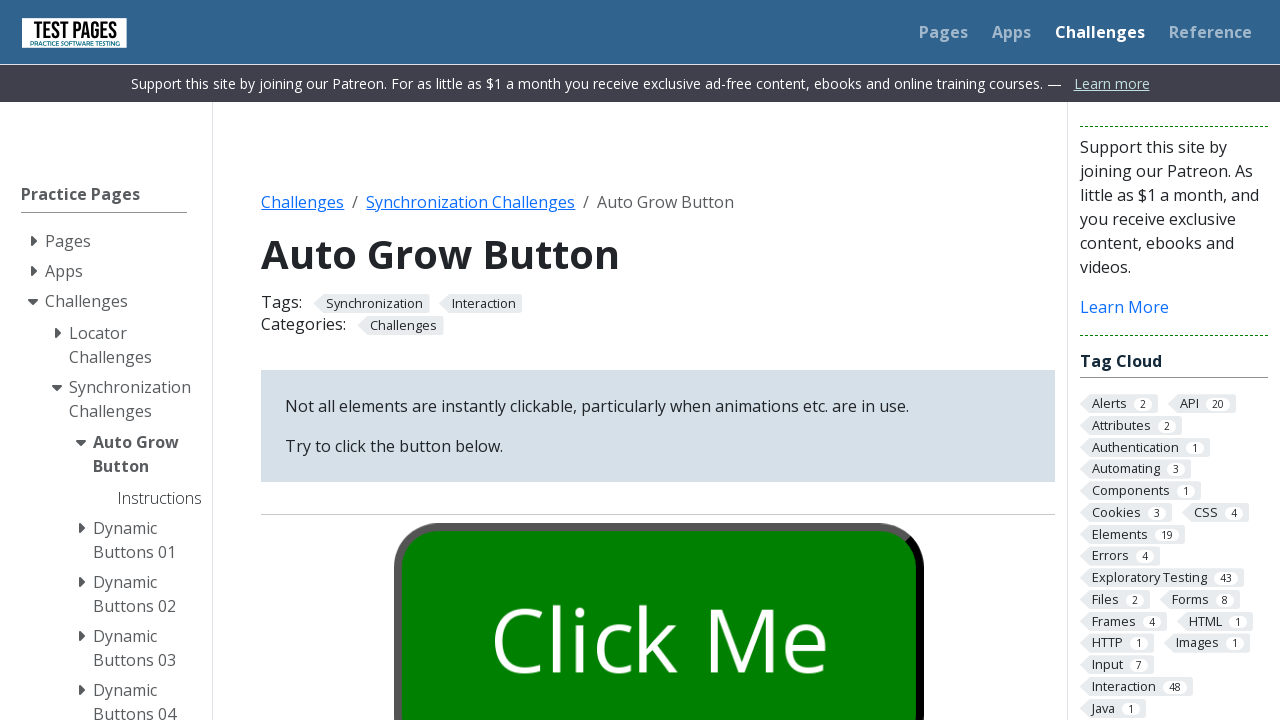

Clicked on the growing 'click me' button at (658, 600) on #growbutton
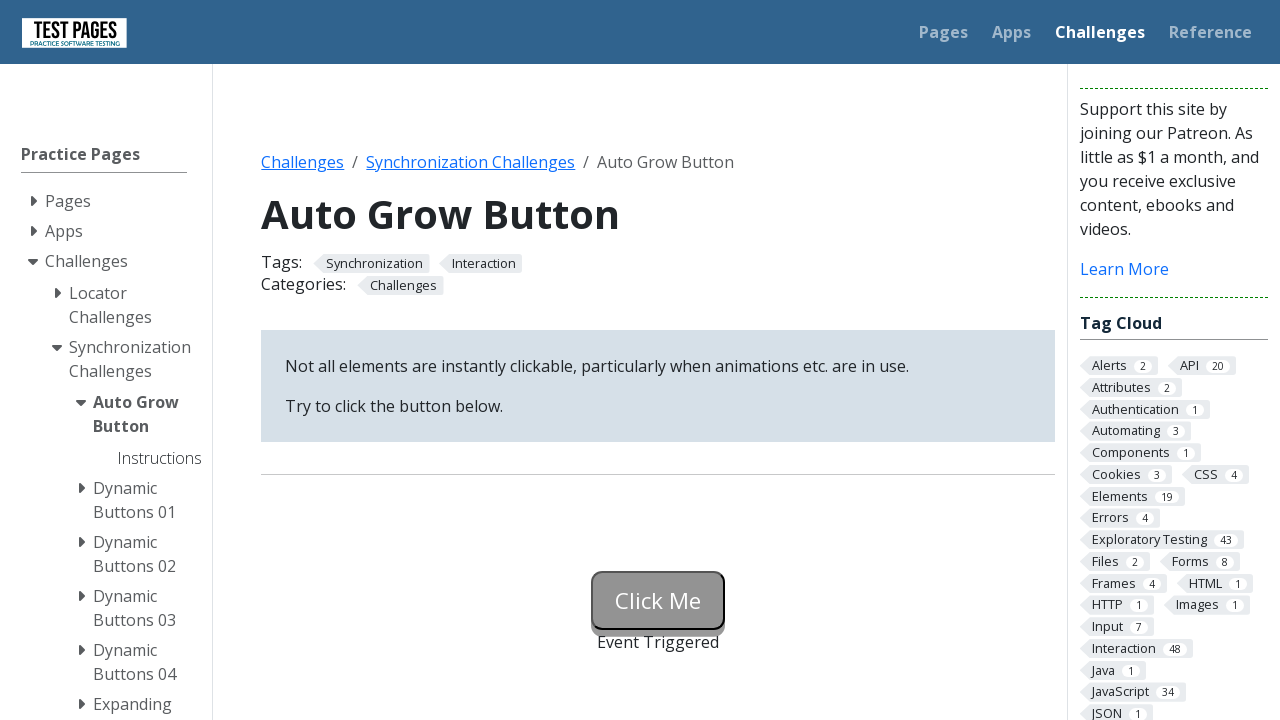

Waited for status element to appear
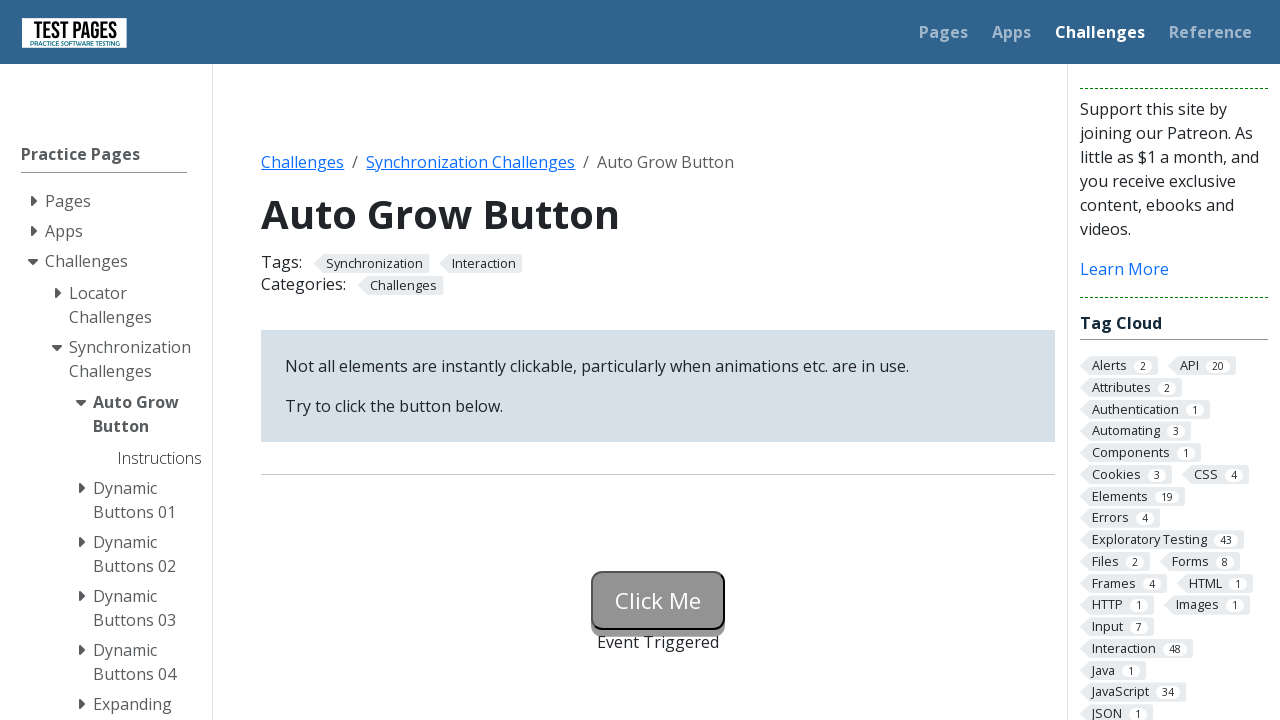

Verified status text changed to 'Event Triggered'
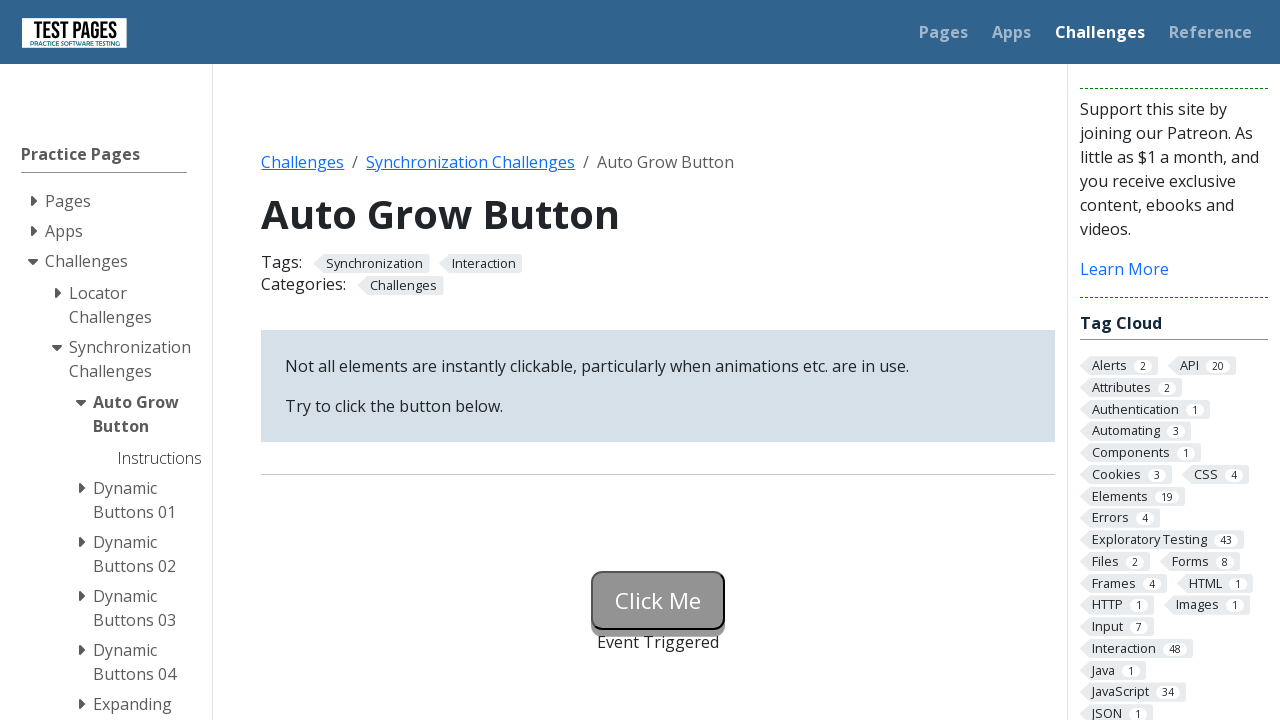

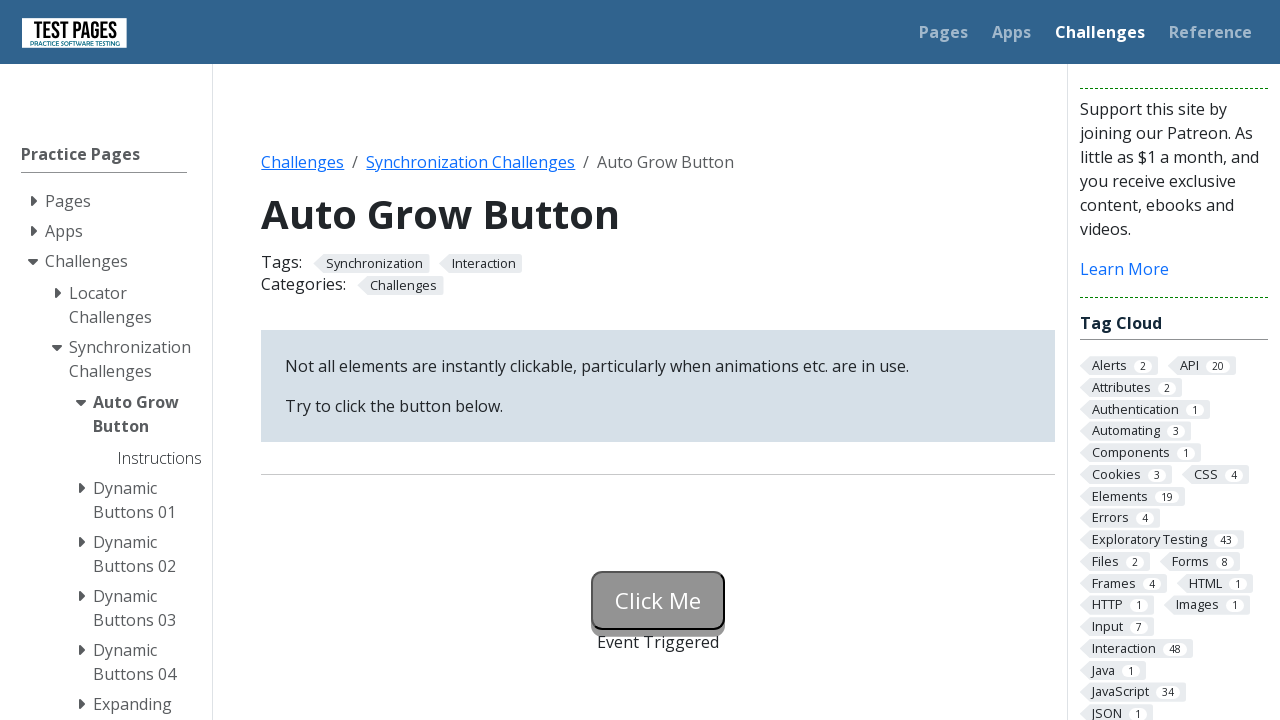